Tests slider interaction by dragging a UI slider handle horizontally to adjust its value

Starting URL: https://omayo.blogspot.com/p/page3.html

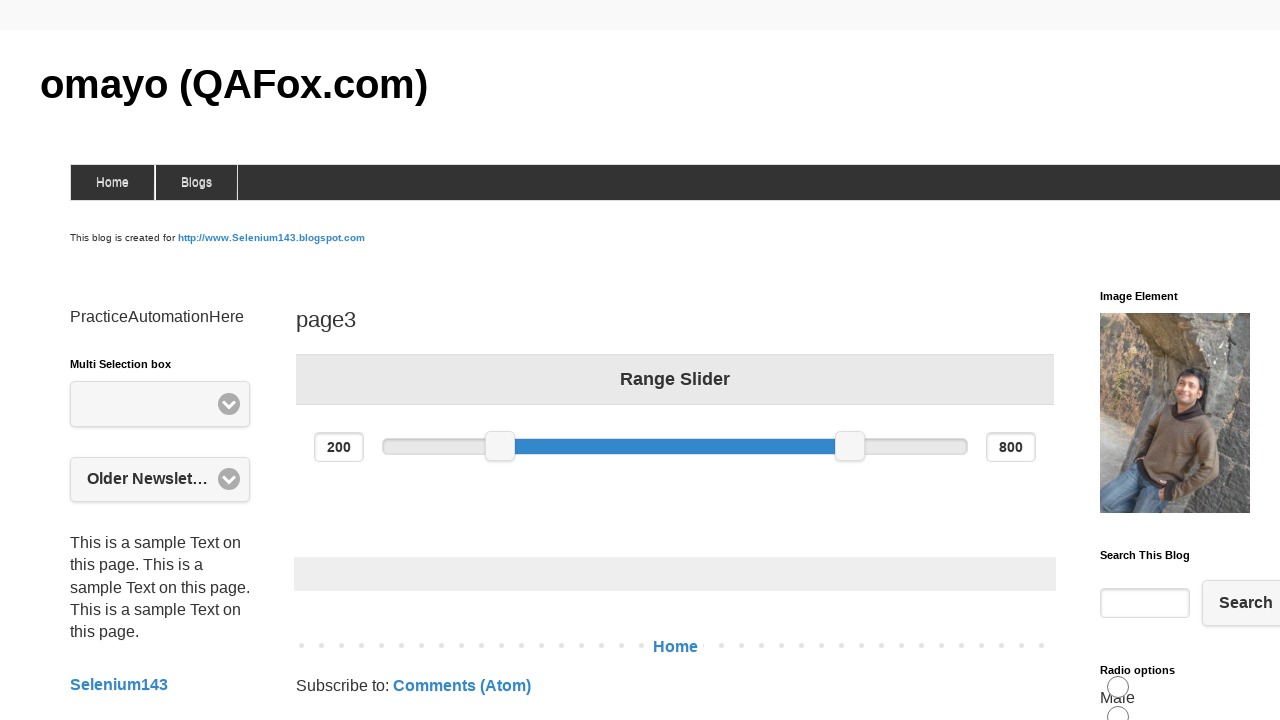

Waited for slider handle to be visible
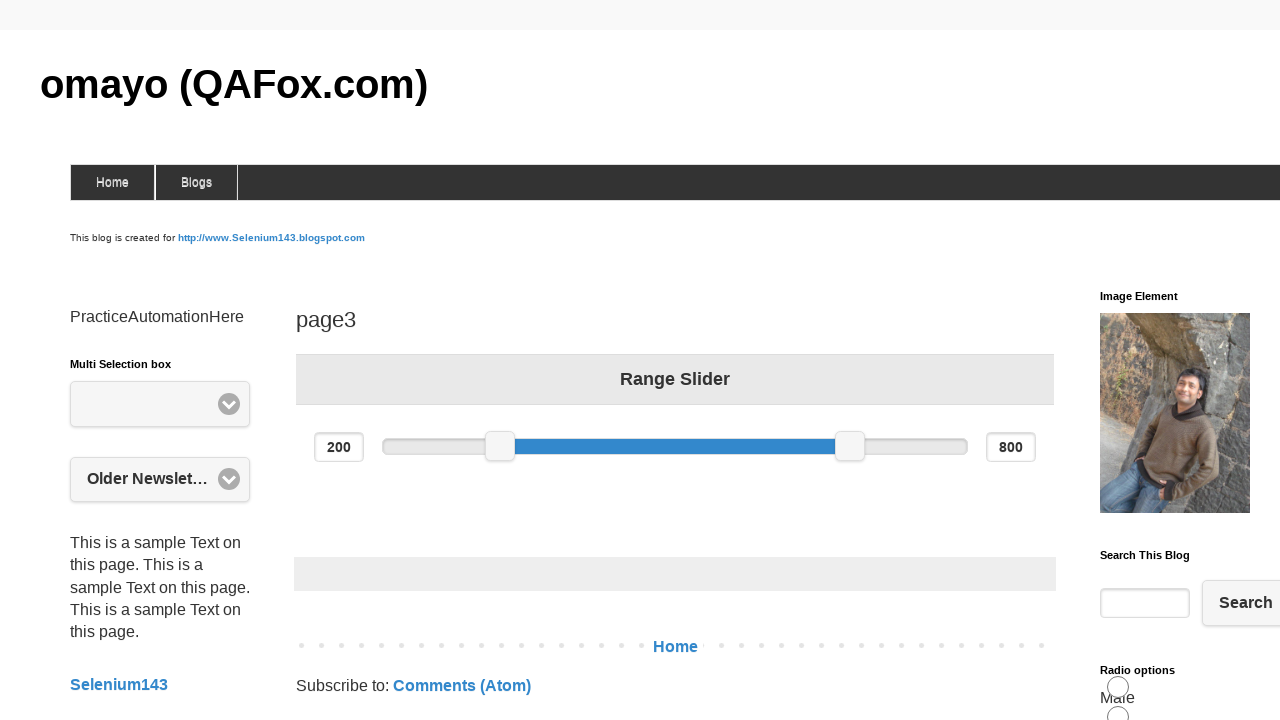

Located the slider handle element
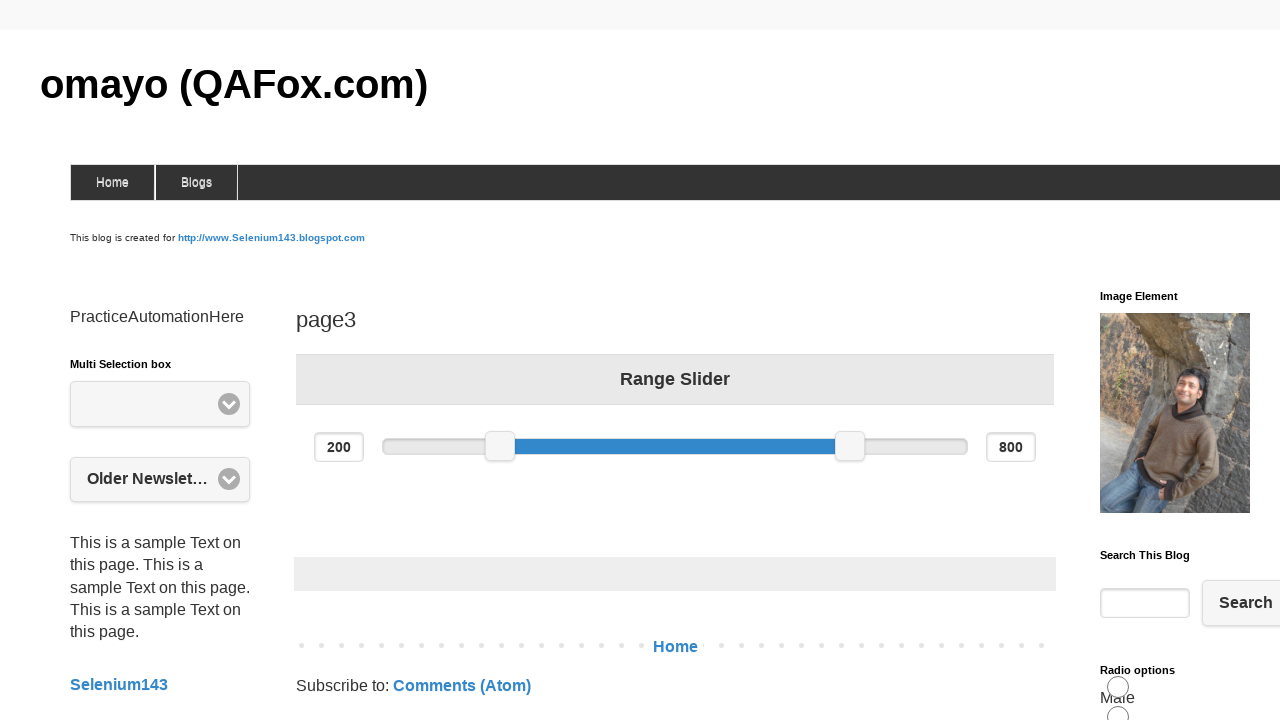

Retrieved slider handle bounding box for drag calculation
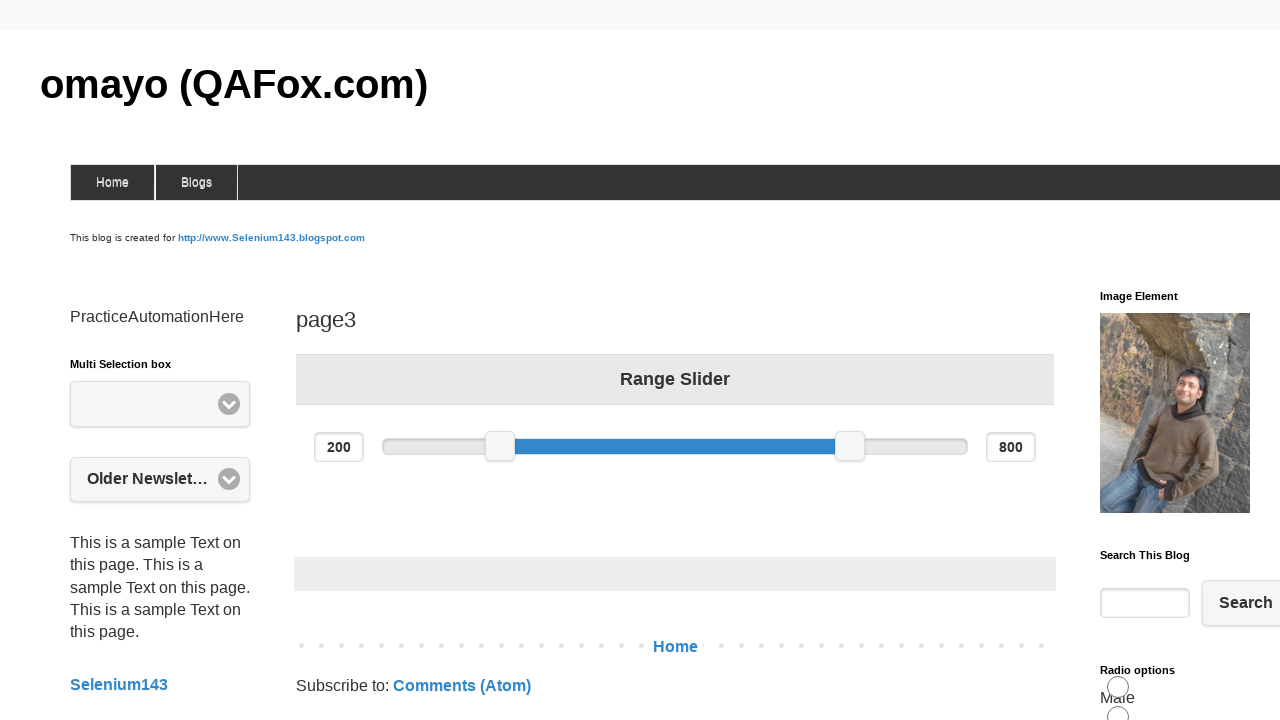

Moved mouse to center of slider handle at (500, 446)
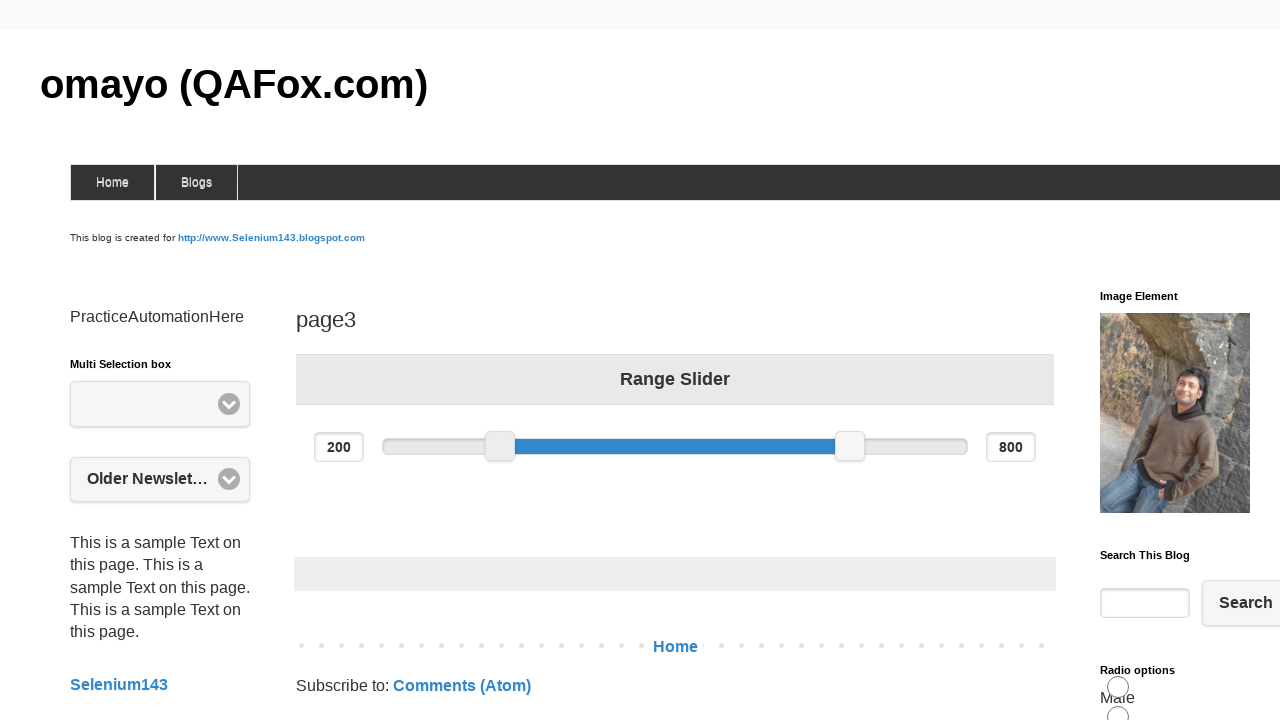

Pressed mouse button down on slider handle at (500, 446)
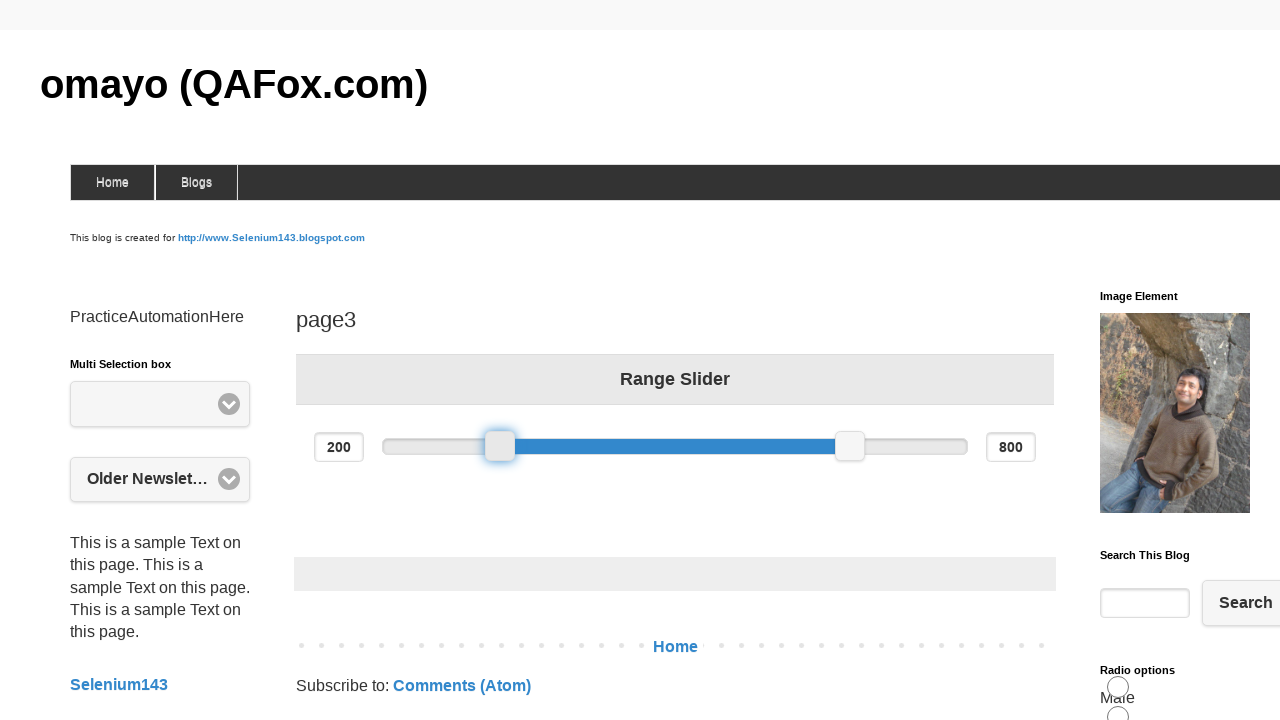

Dragged slider handle 100 pixels to the right at (600, 446)
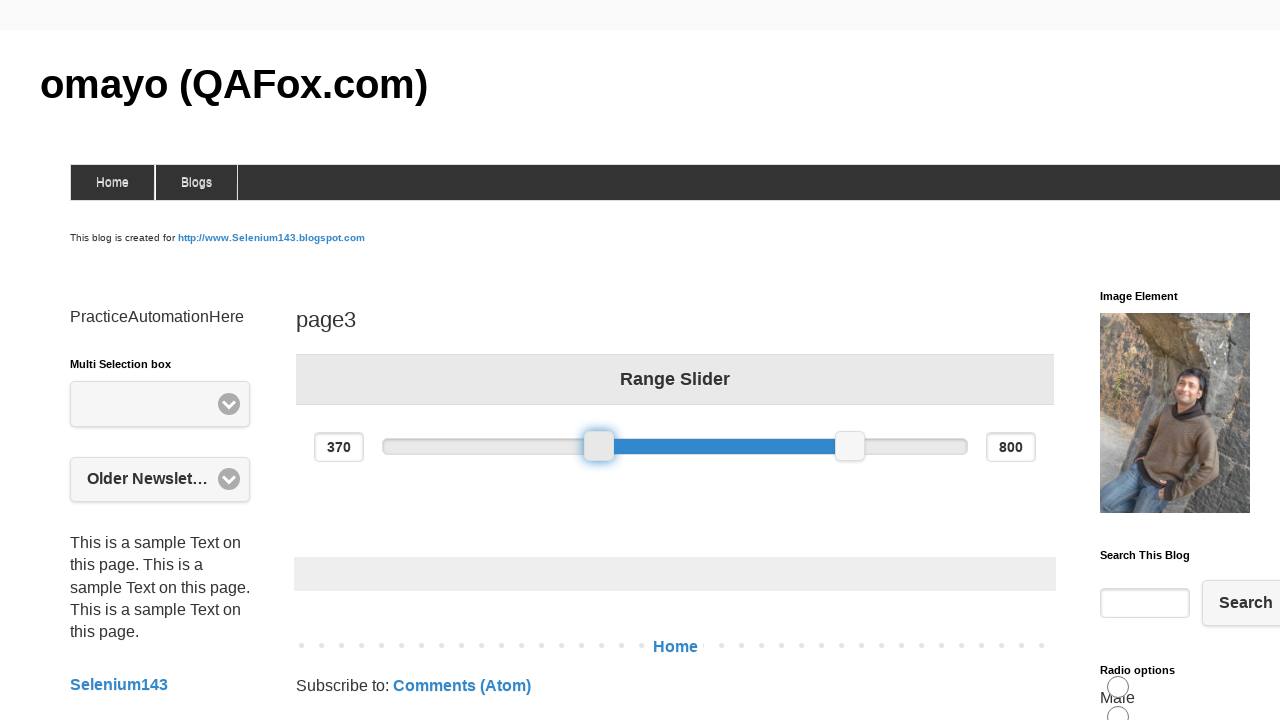

Released mouse button to complete slider drag at (600, 446)
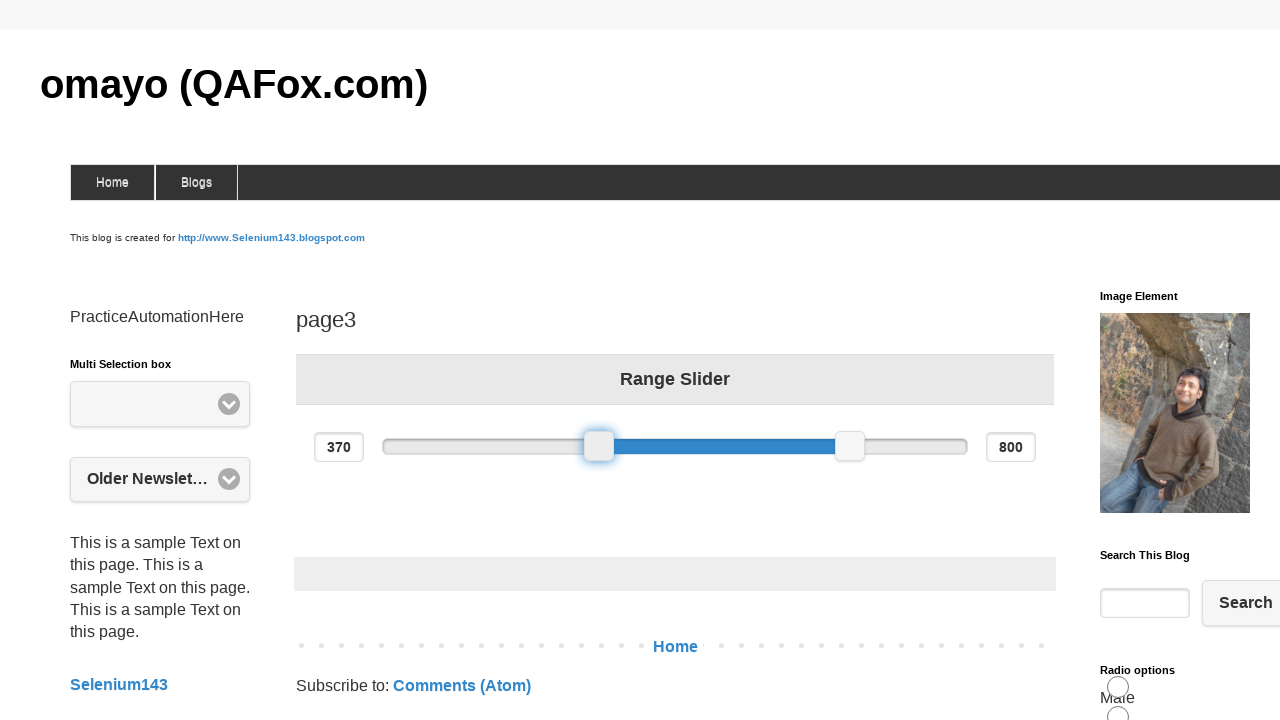

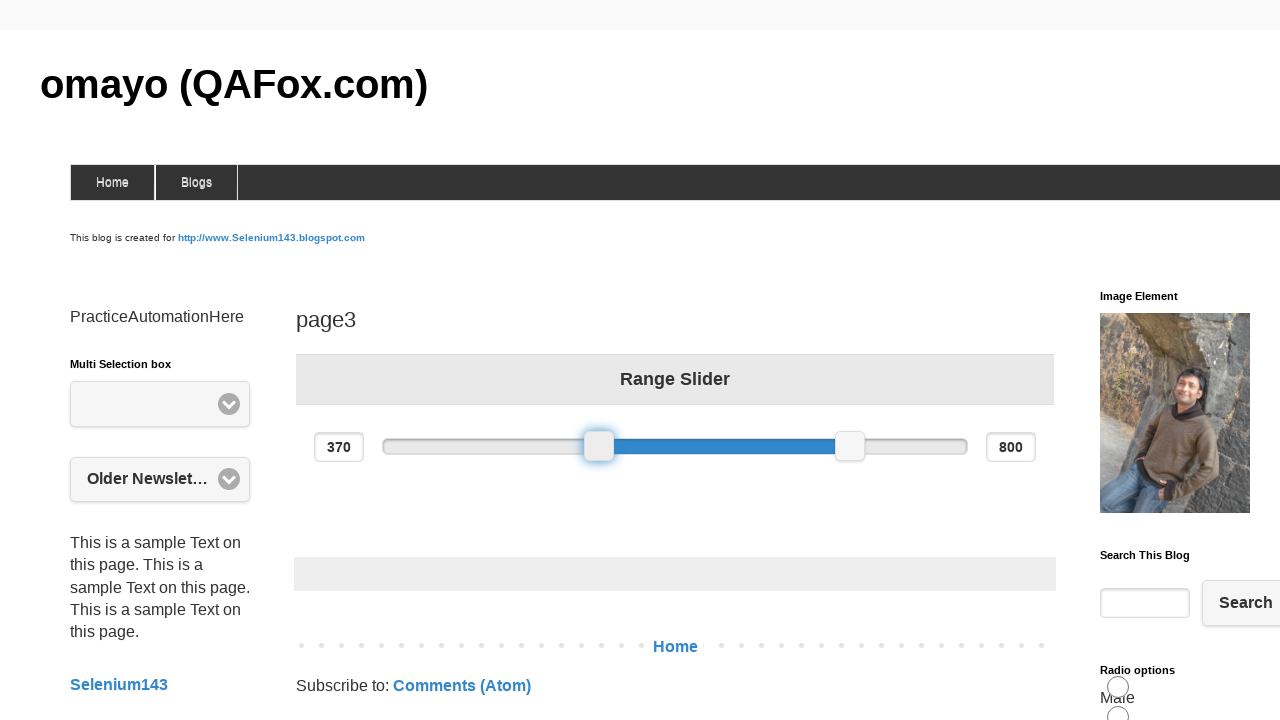